Basic smoke test that navigates to MakeMyTrip homepage and maximizes the browser window

Starting URL: https://www.makemytrip.com/

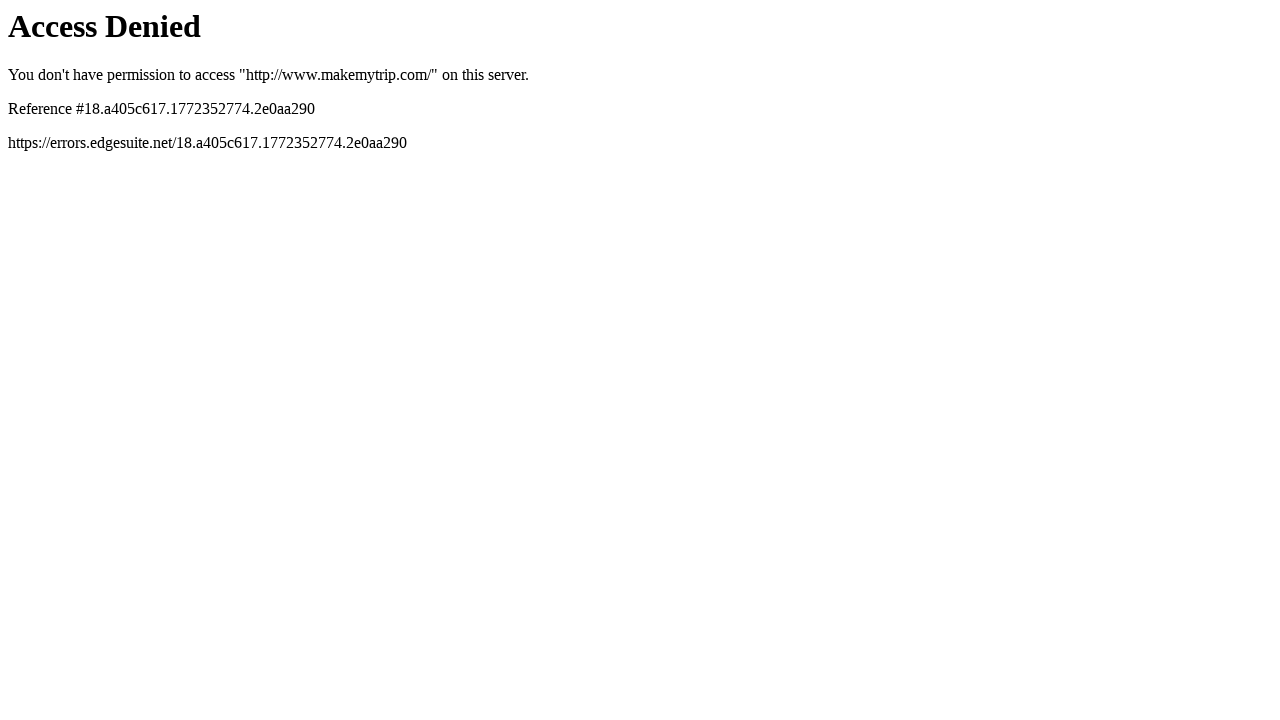

Set viewport size to 1920x1080 to maximize browser window
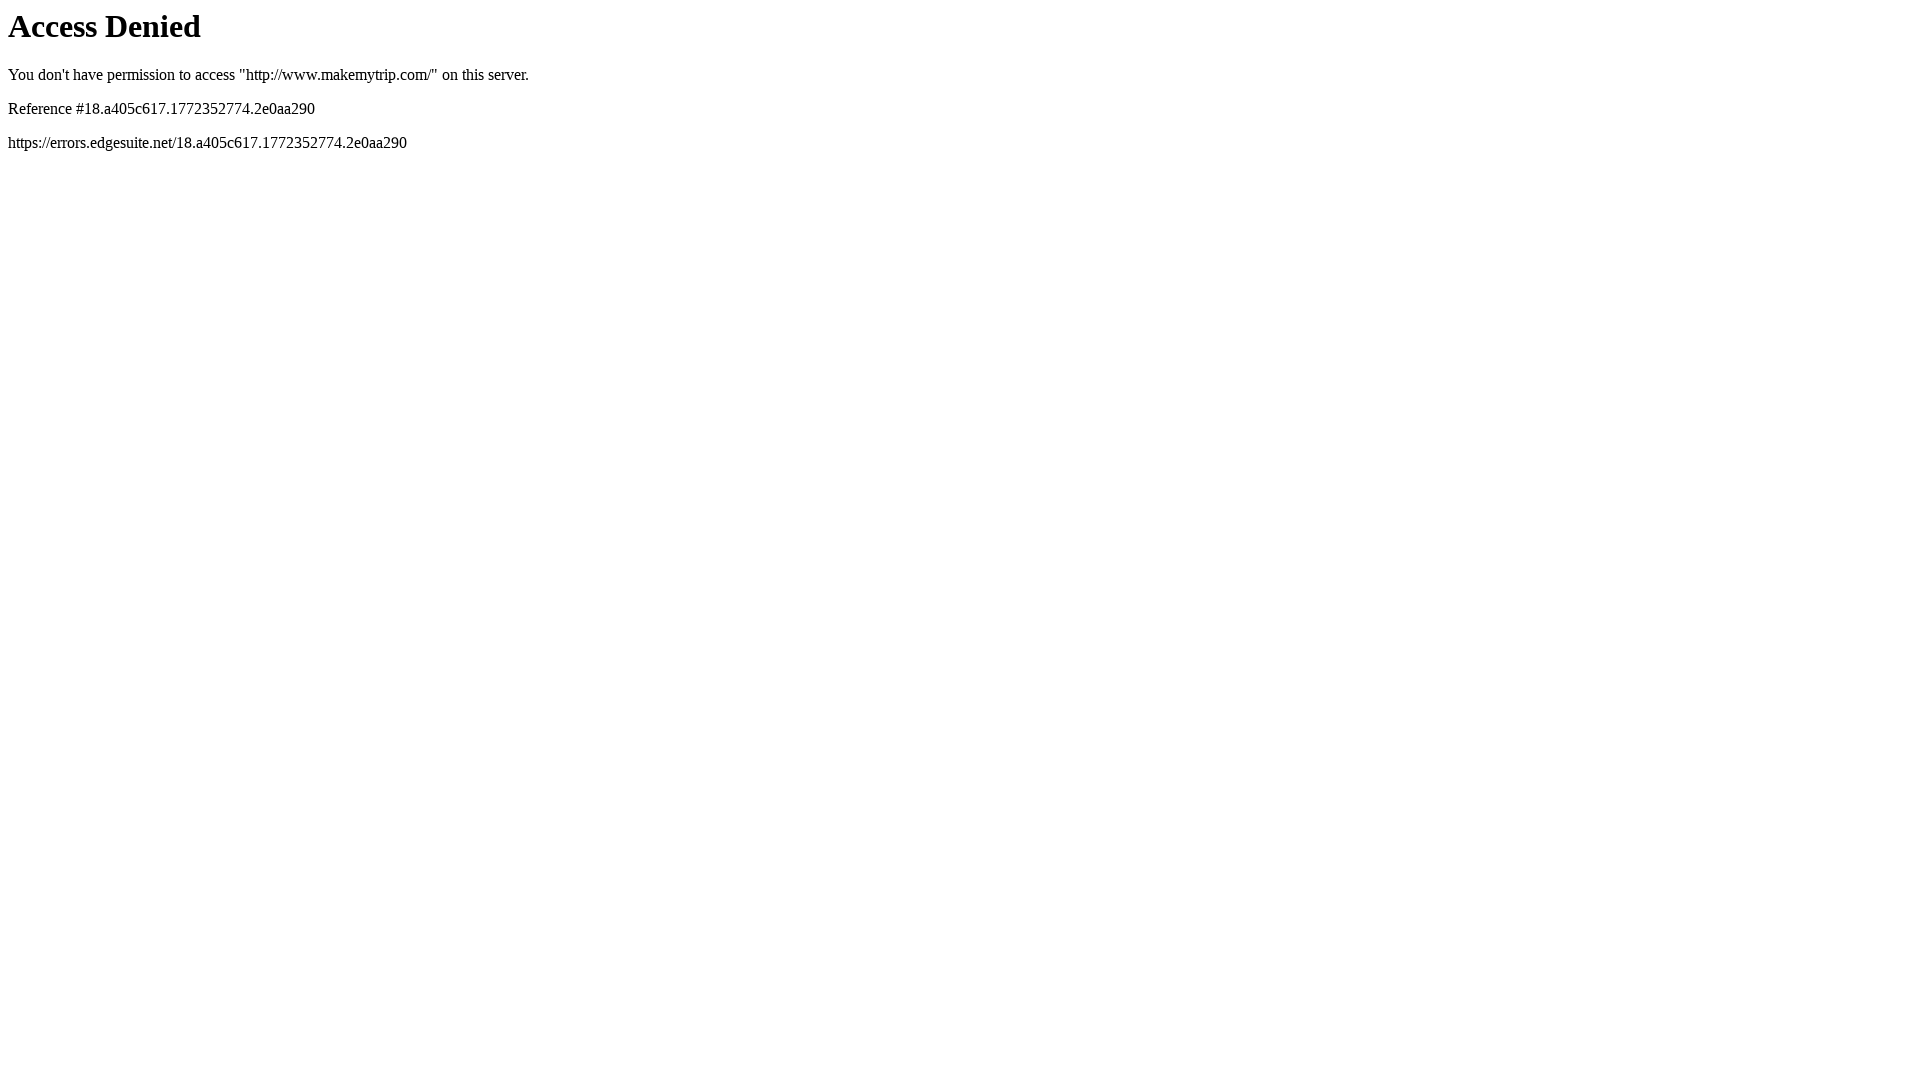

MakeMyTrip homepage loaded (DOM content ready)
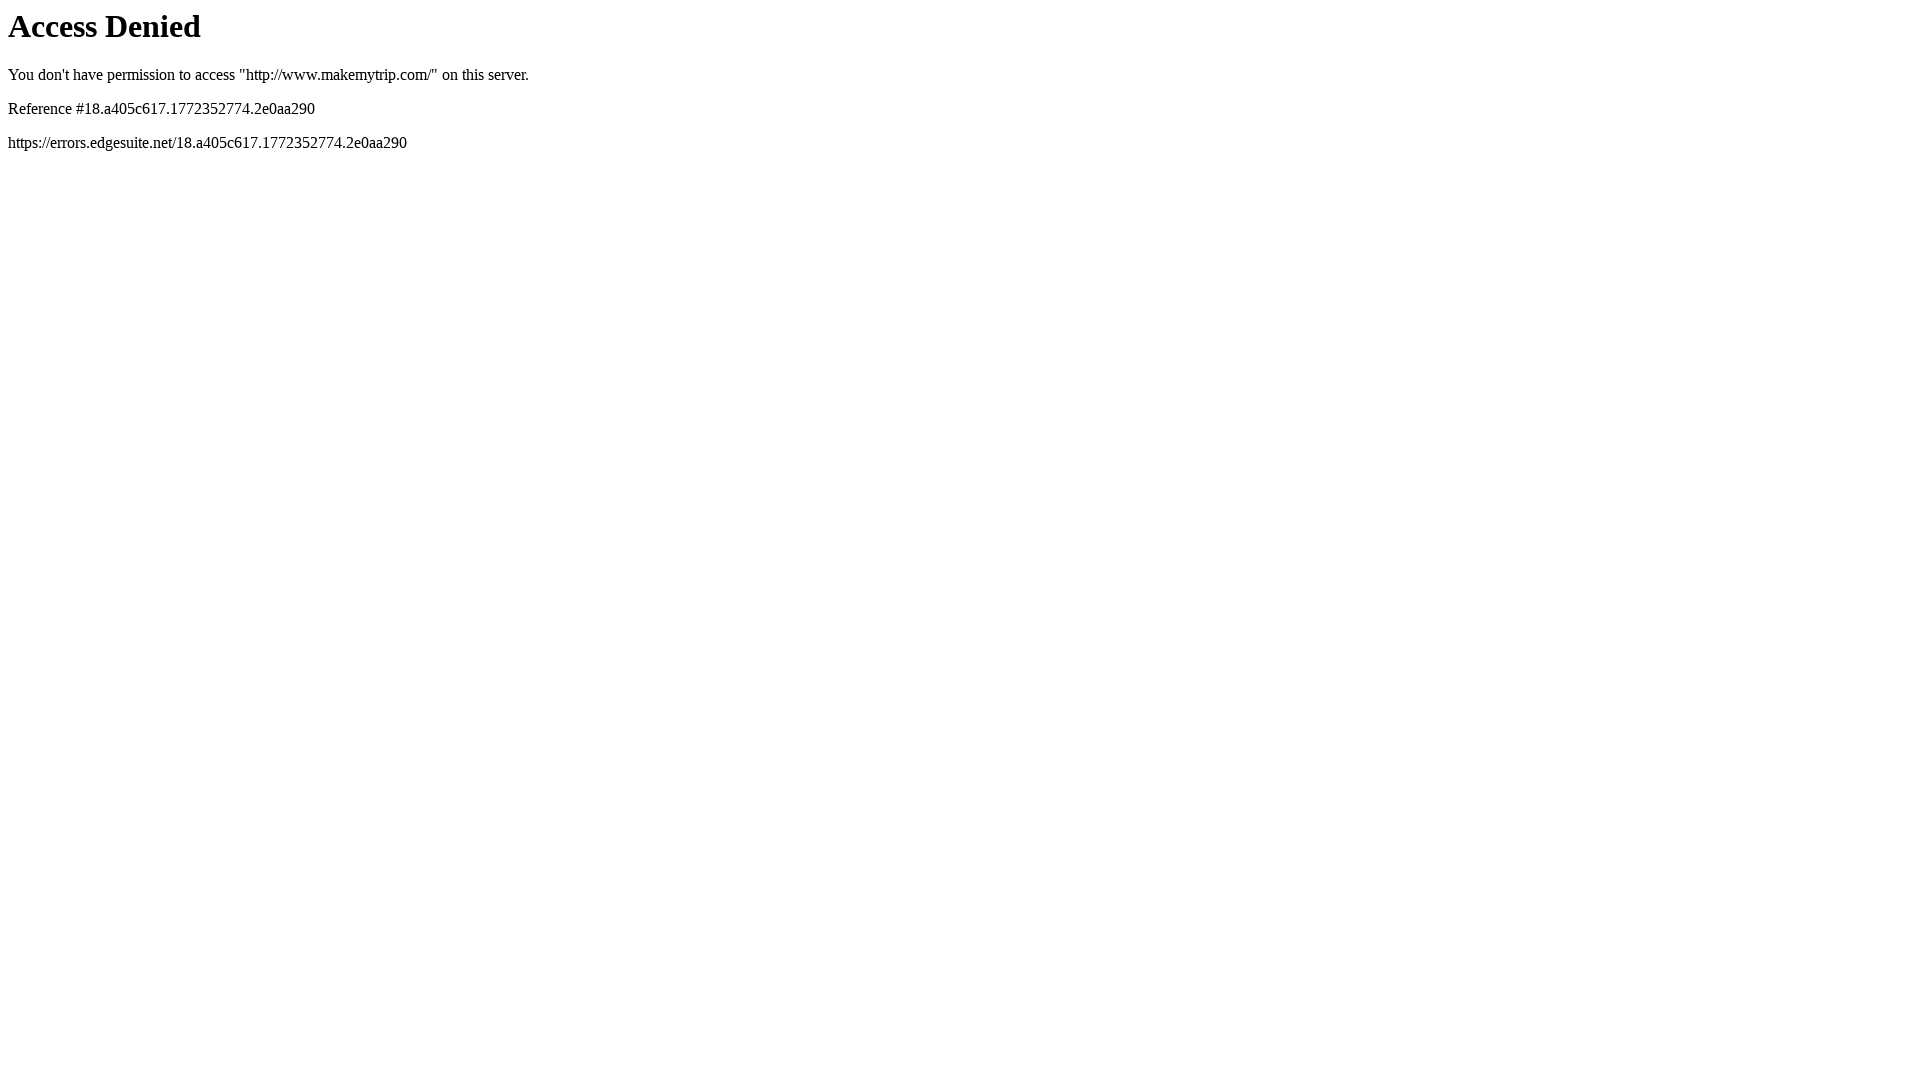

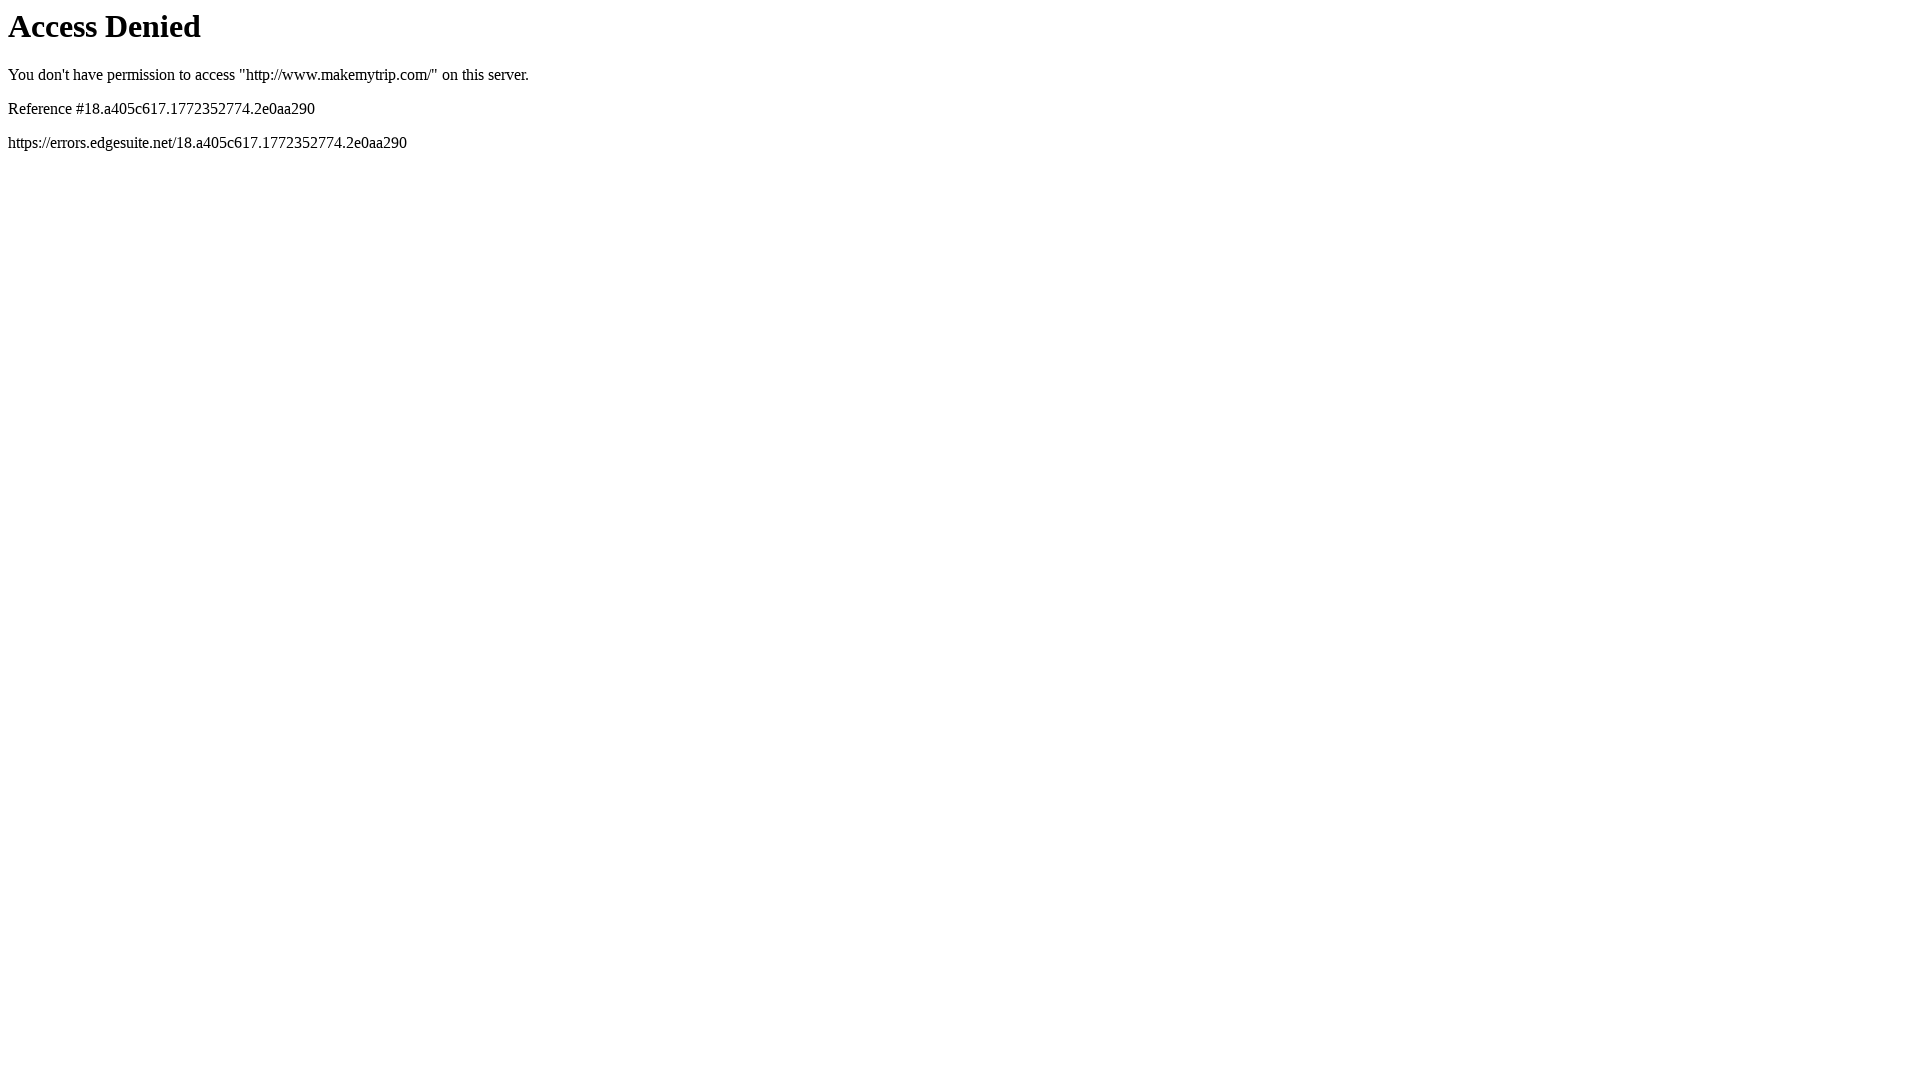